Tests the contact form by filling in email, name, and message fields, then submitting the form and verifying the success alert message

Starting URL: https://www.demoblaze.com/index.html#

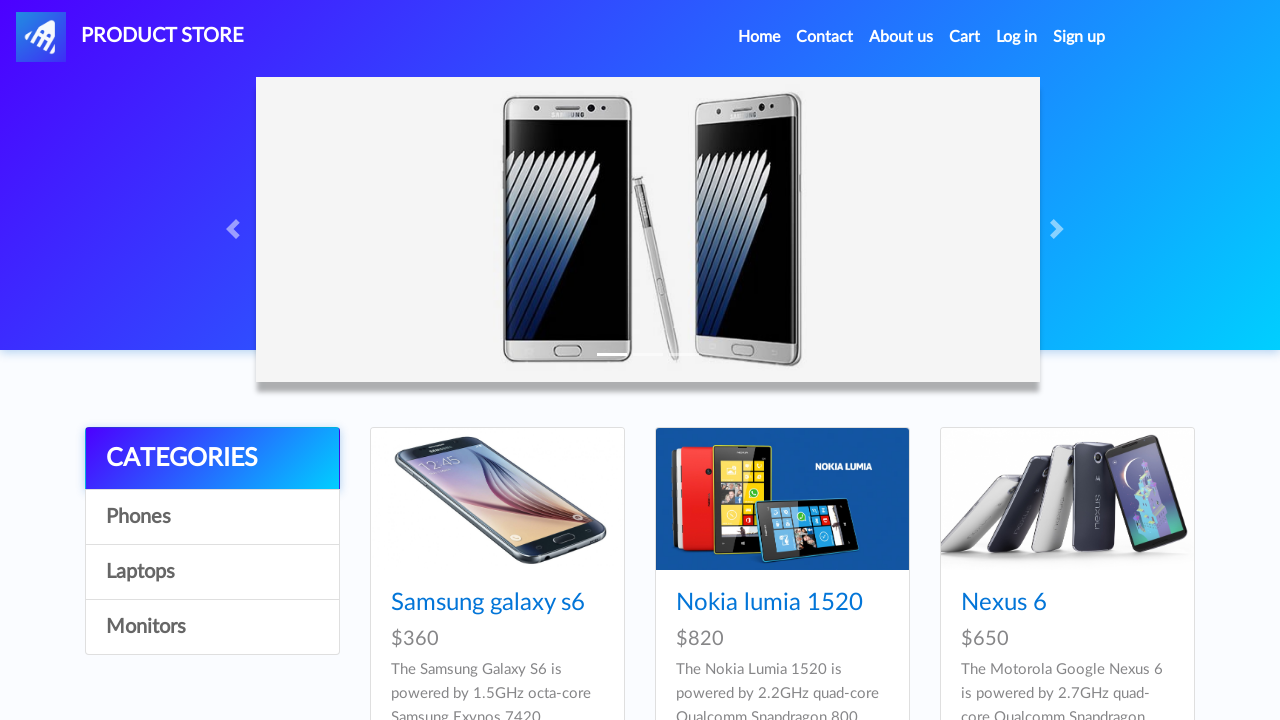

Clicked on Contact link to open the contact form at (825, 37) on a:has-text('Contact')
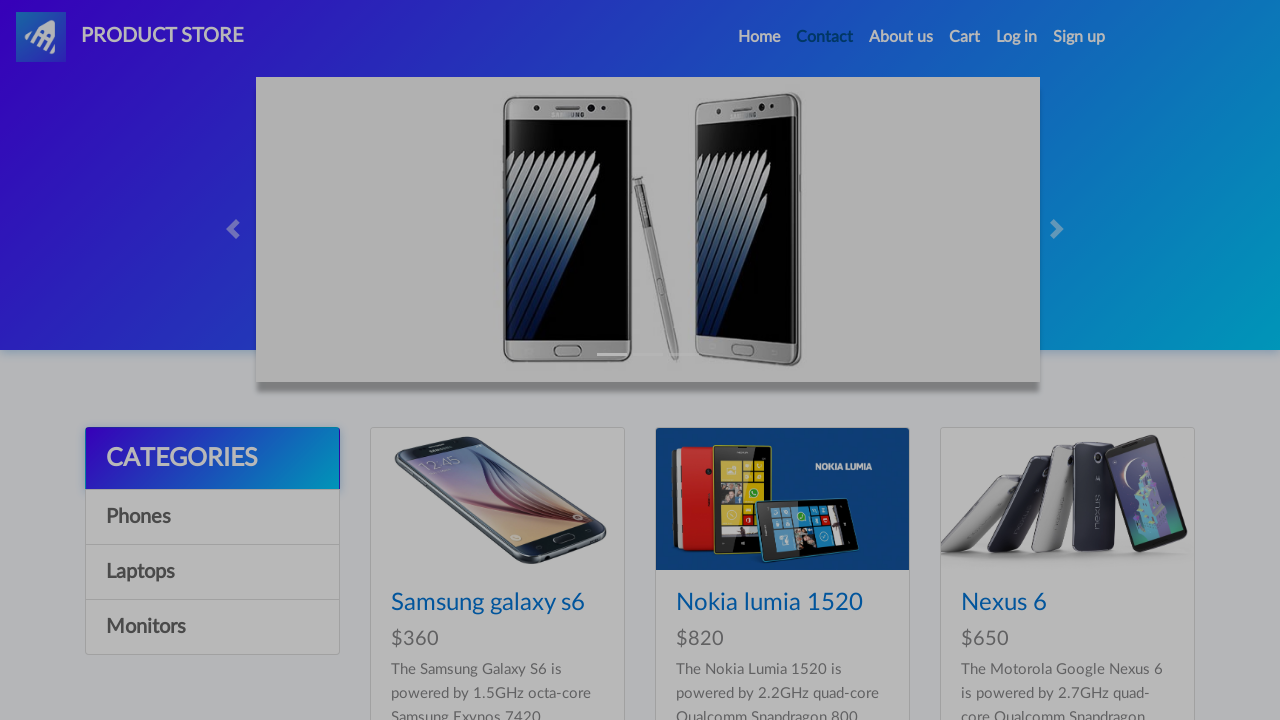

Contact modal appeared and email field is visible
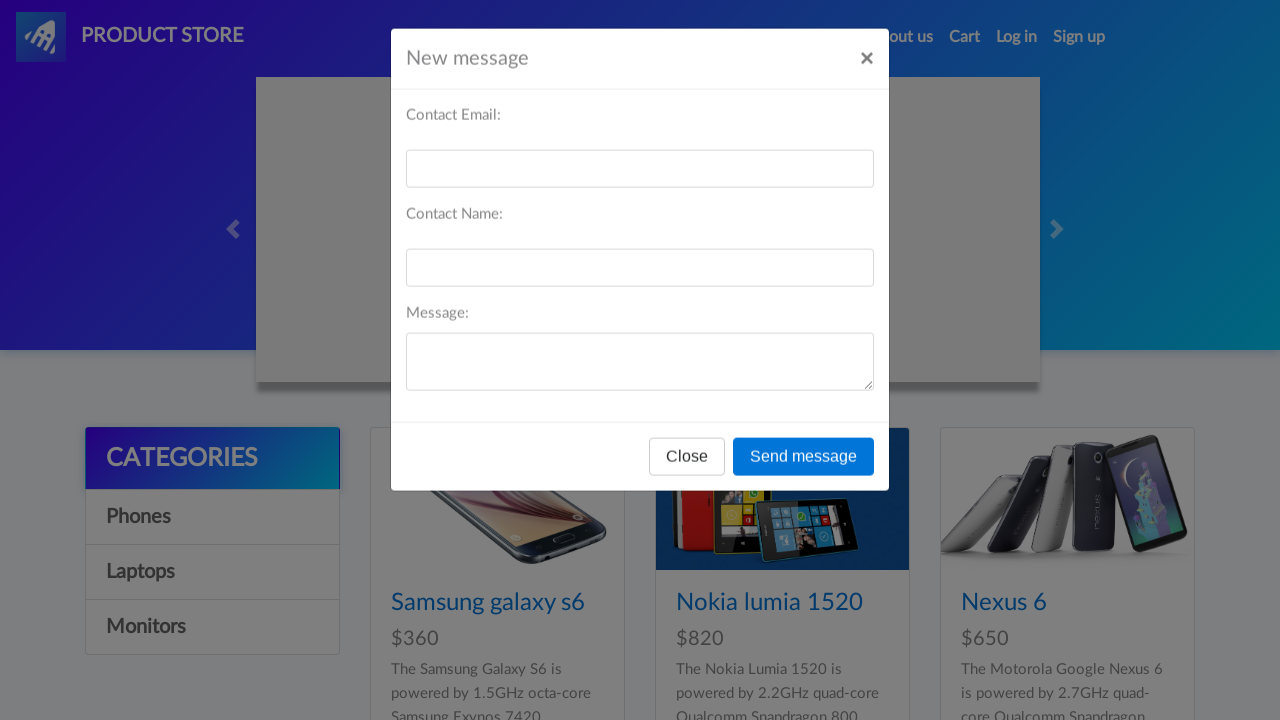

Filled email field with 'johndoe@example.com' on #recipient-email
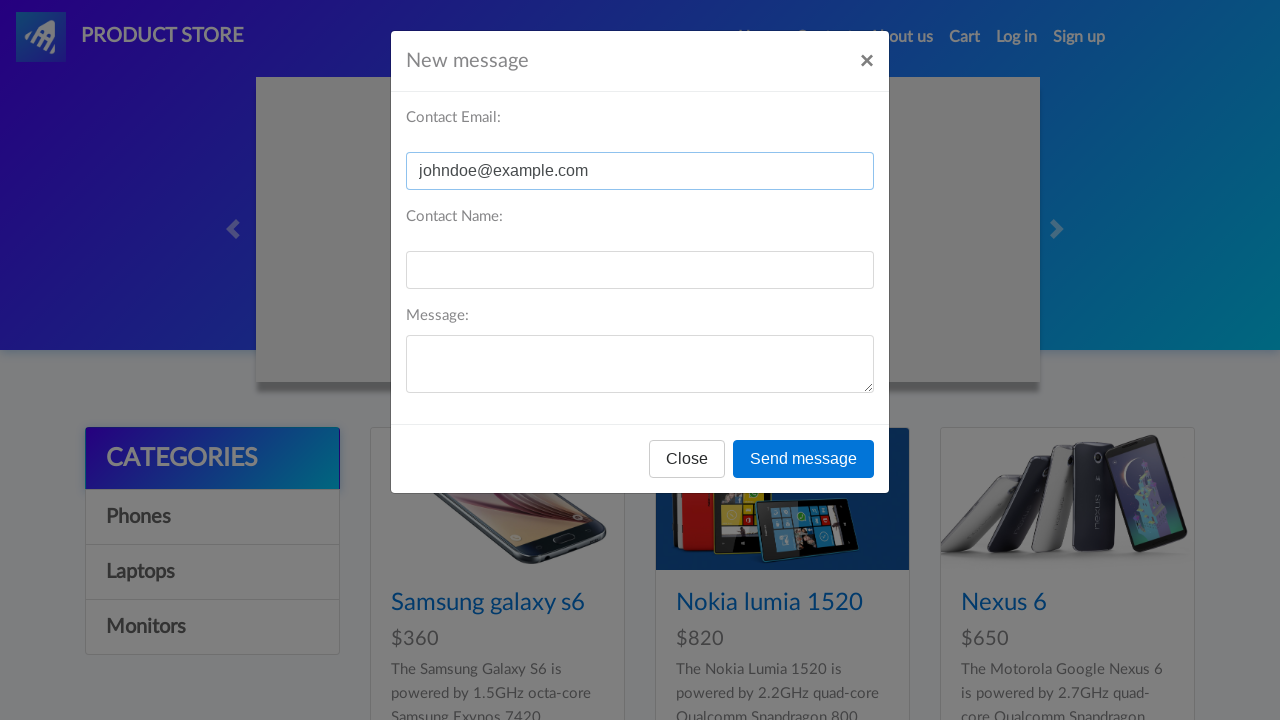

Filled name field with 'John Doe' on #recipient-name
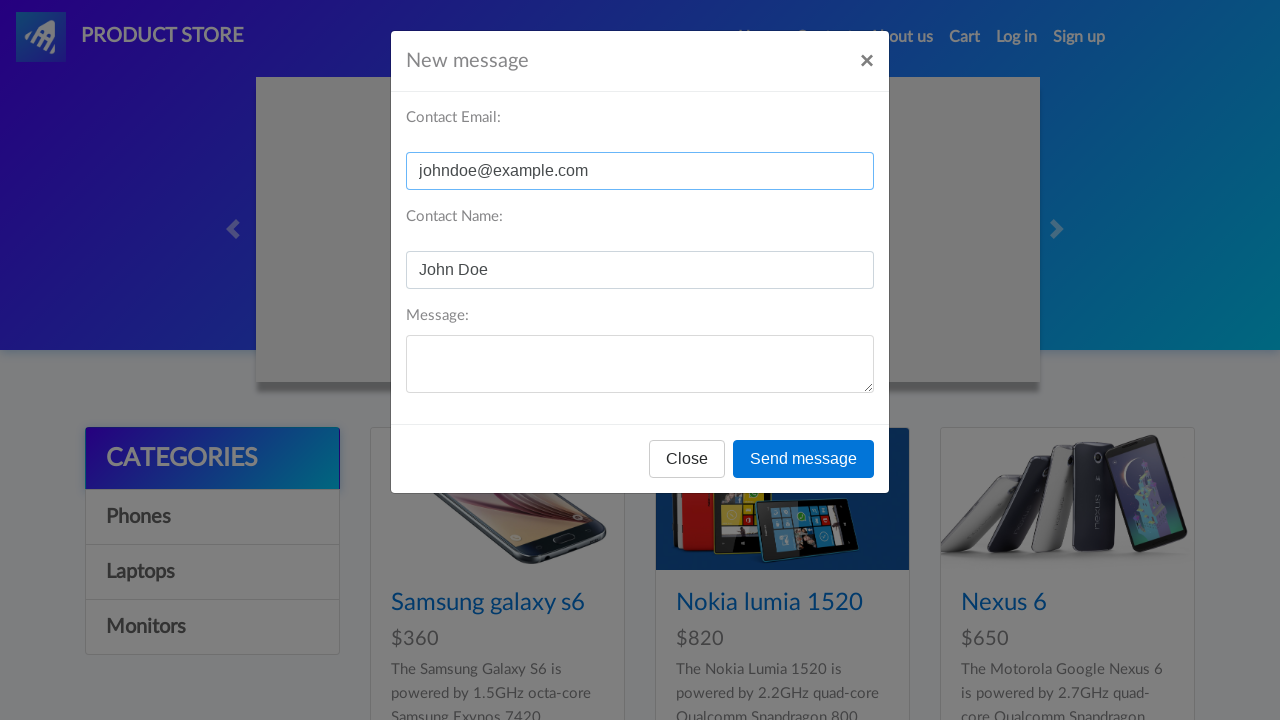

Filled message field with product inquiry text on #message-text
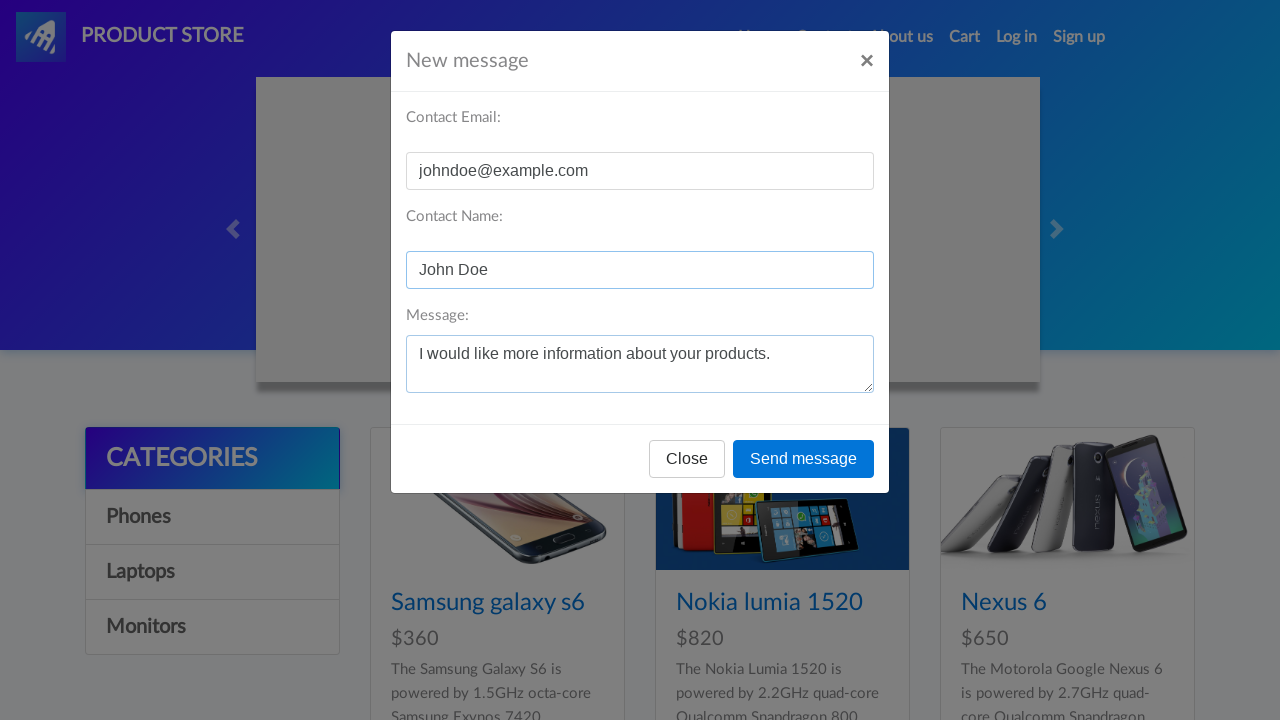

Set up dialog handler to accept alerts
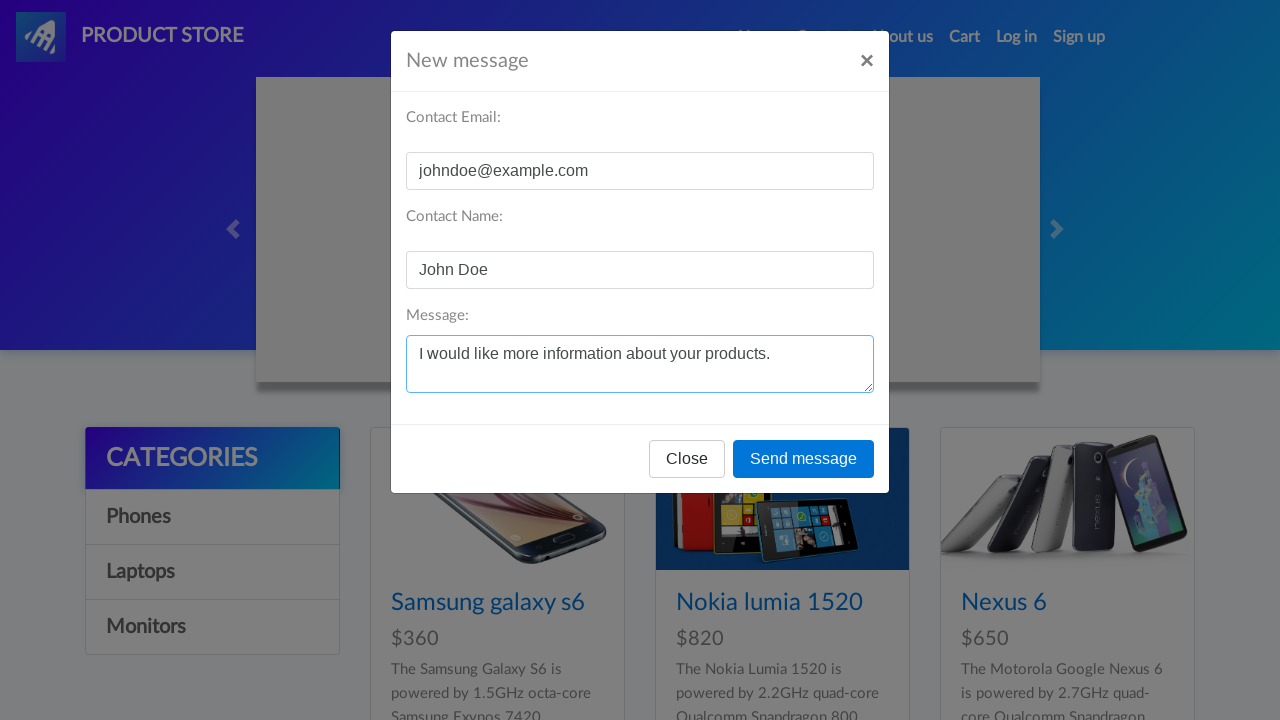

Clicked Send message button to submit the contact form at (804, 459) on button:has-text('Send message')
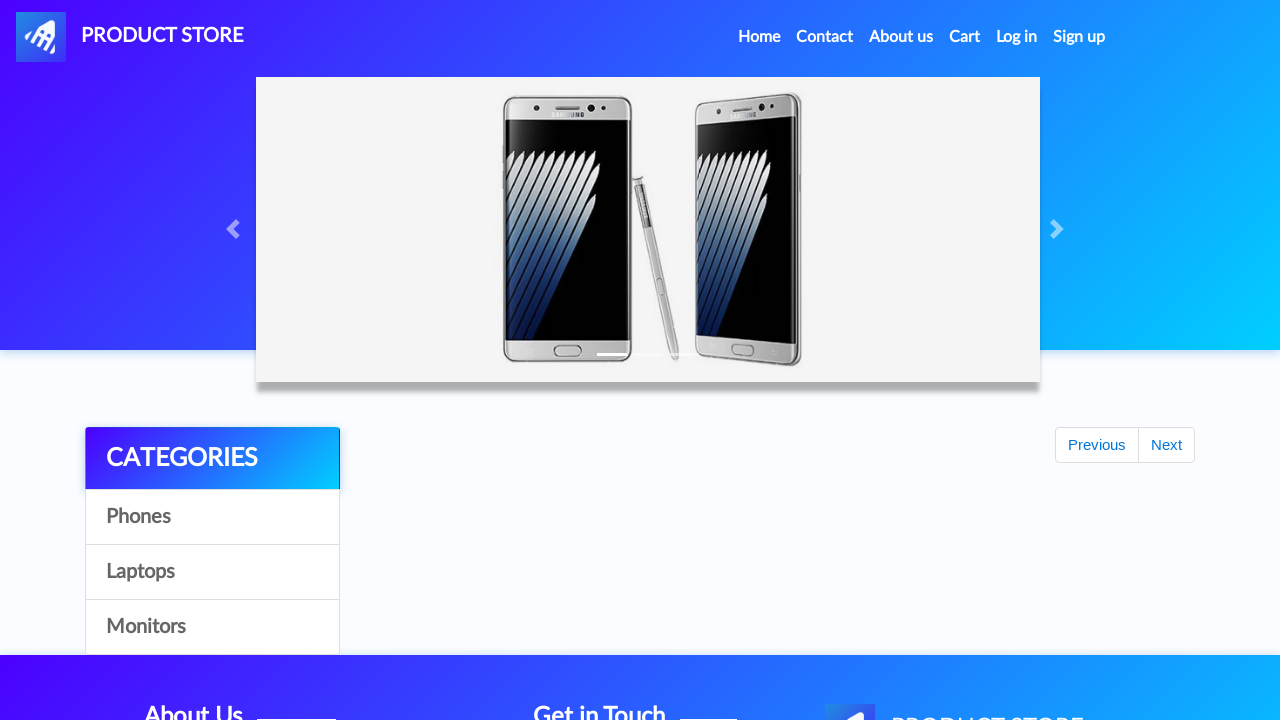

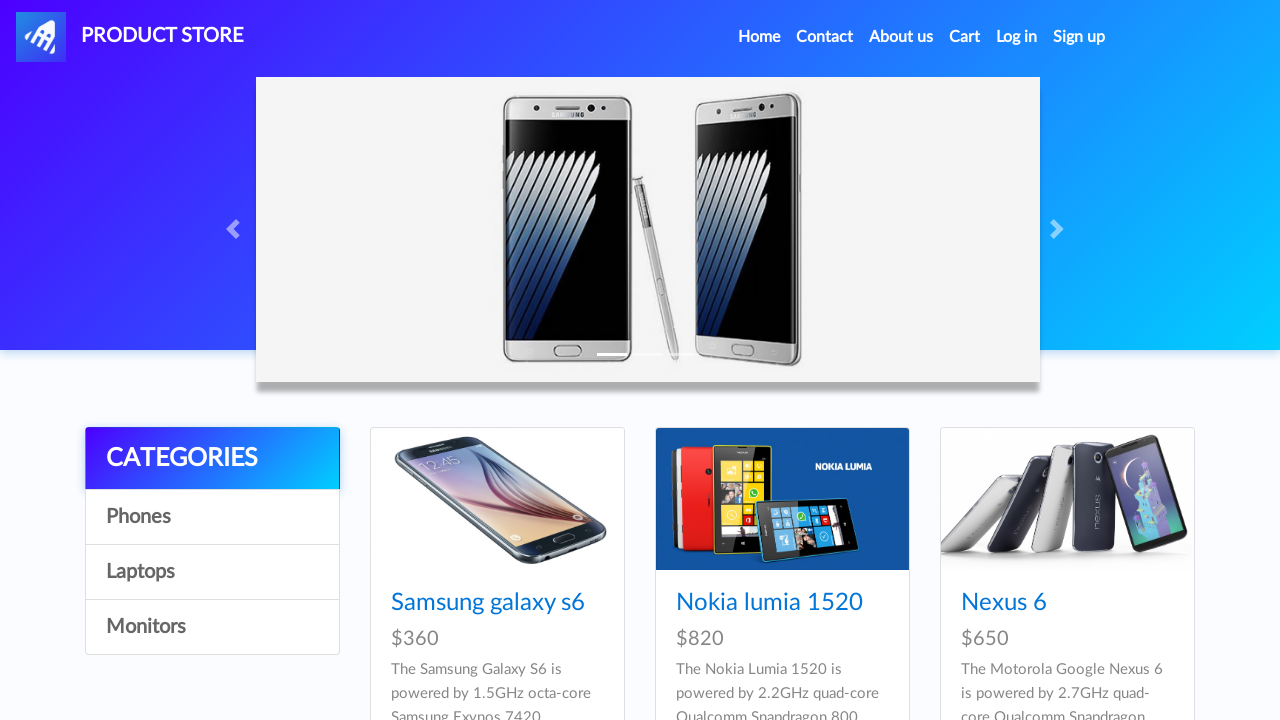